Sets viewport to mobile size and checks if the mobile menu toggle button is visible

Starting URL: https://www.iths.se

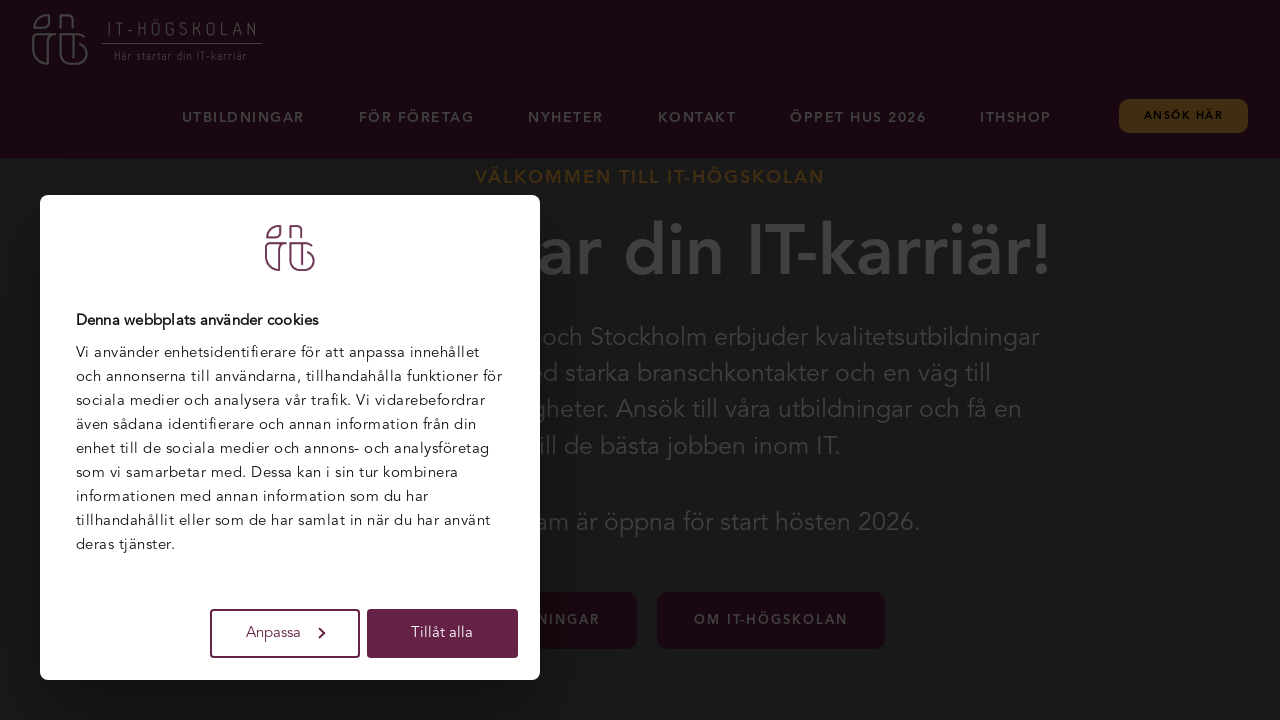

Set viewport to mobile size (600x900)
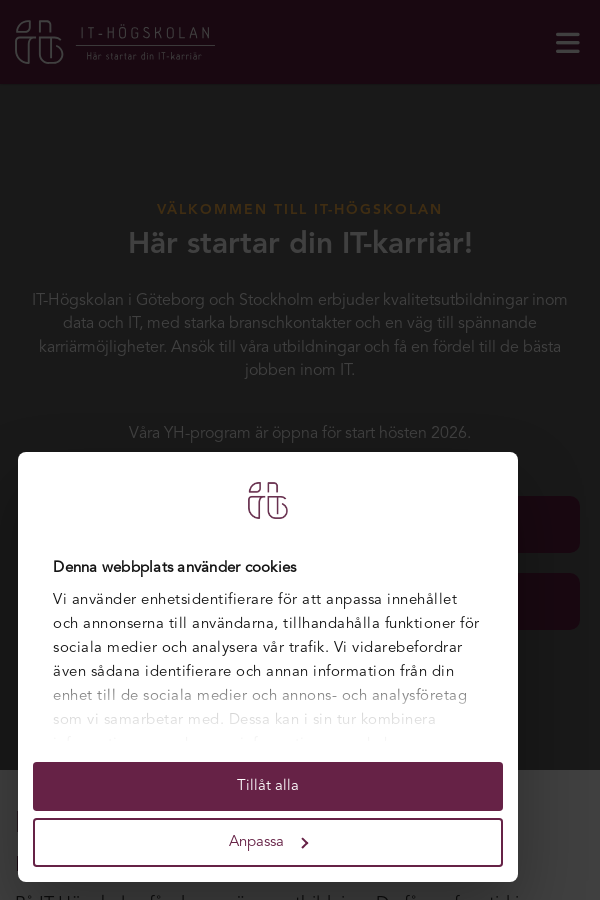

Located mobile menu toggle button element
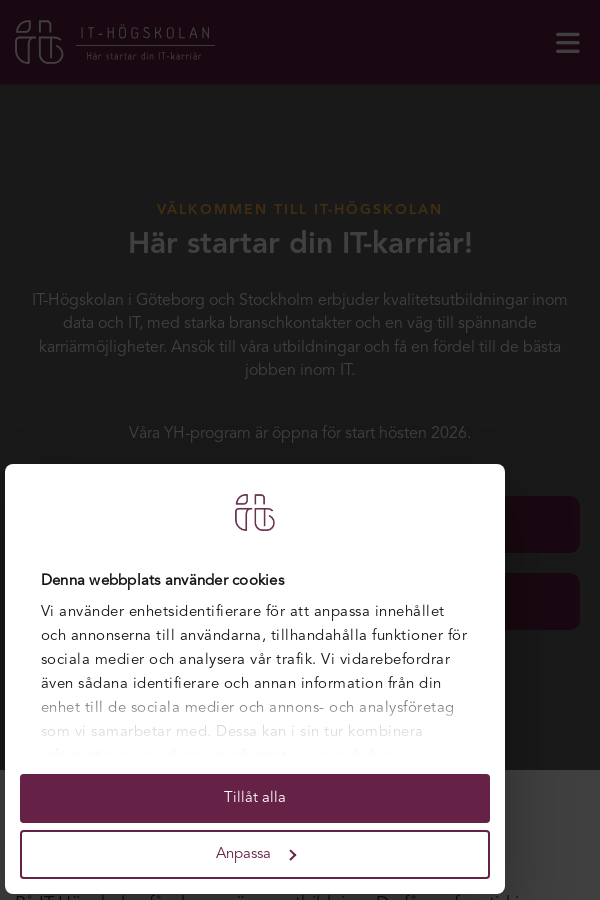

Checked visibility of mobile menu toggle button
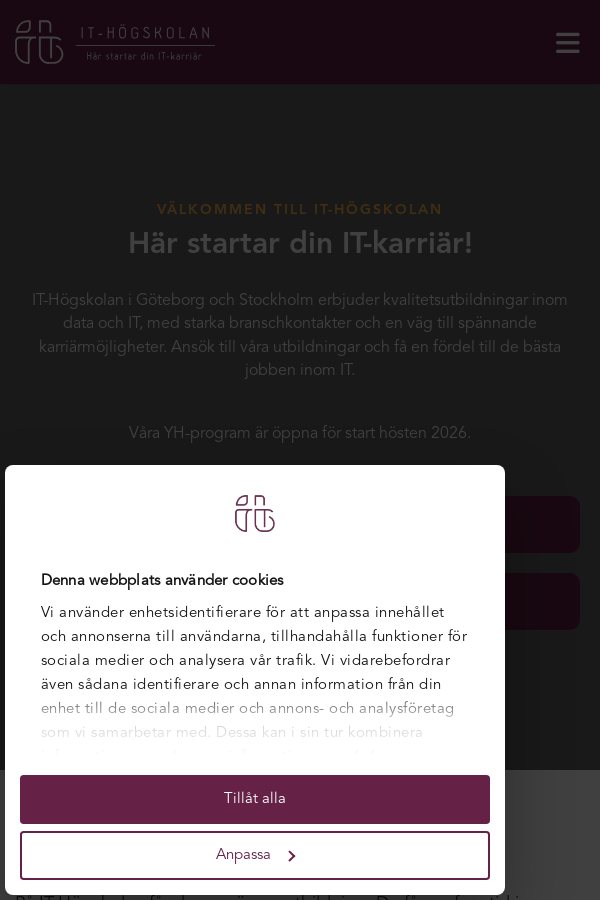

Asserted that mobile menu toggle button is visible
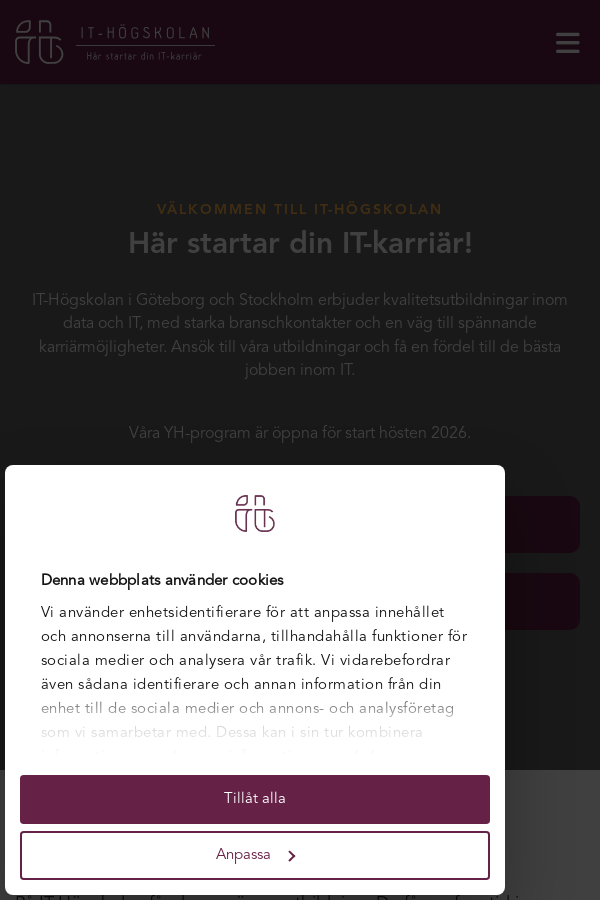

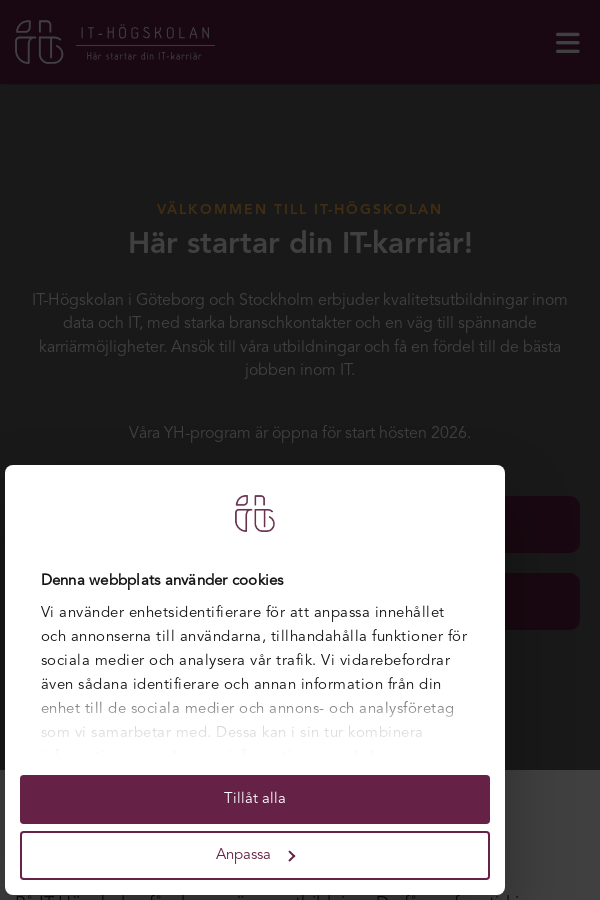